Tests a wait scenario by clicking a verify button and checking for a success message

Starting URL: http://suninjuly.github.io/wait1.html

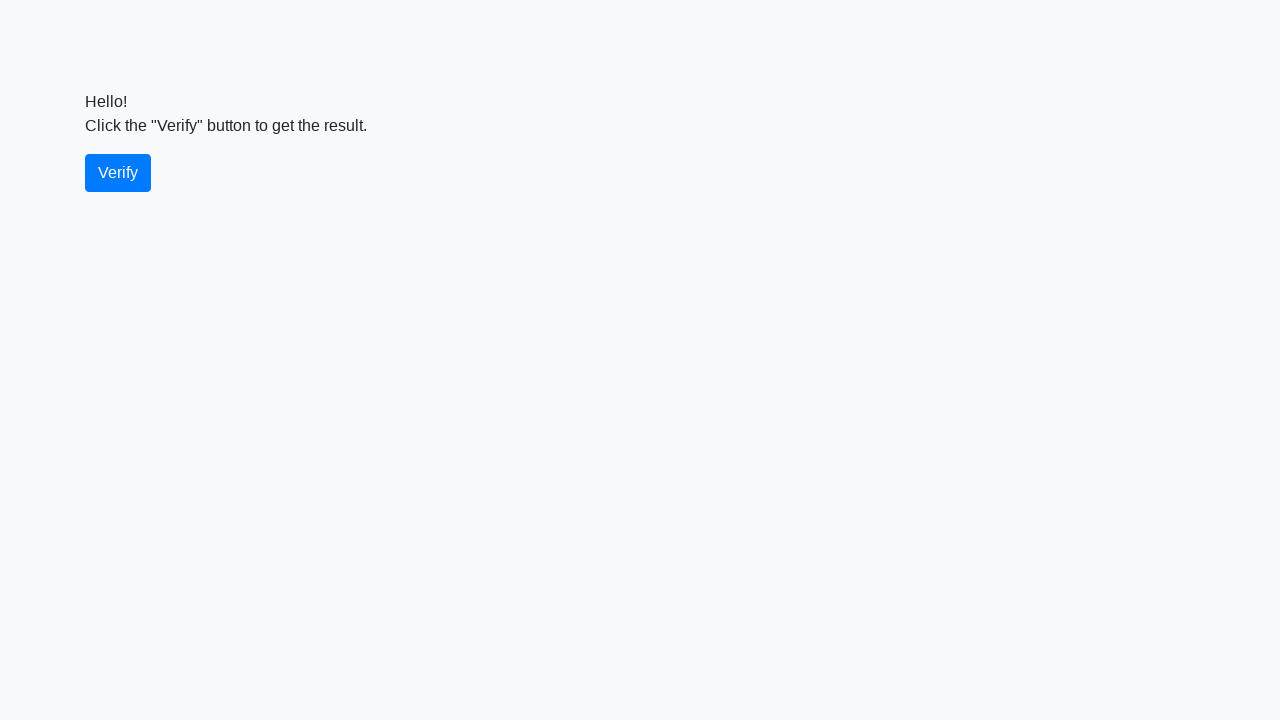

Clicked the verify button at (118, 173) on #verify
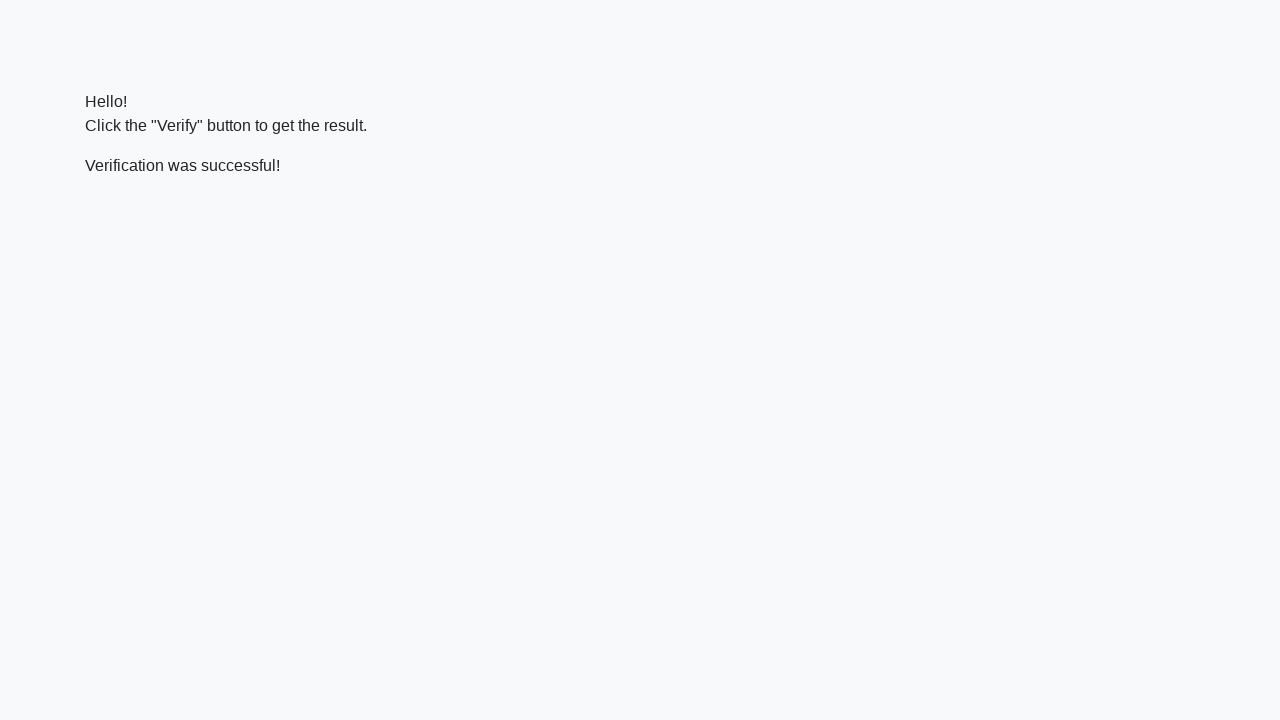

Located the verify message element
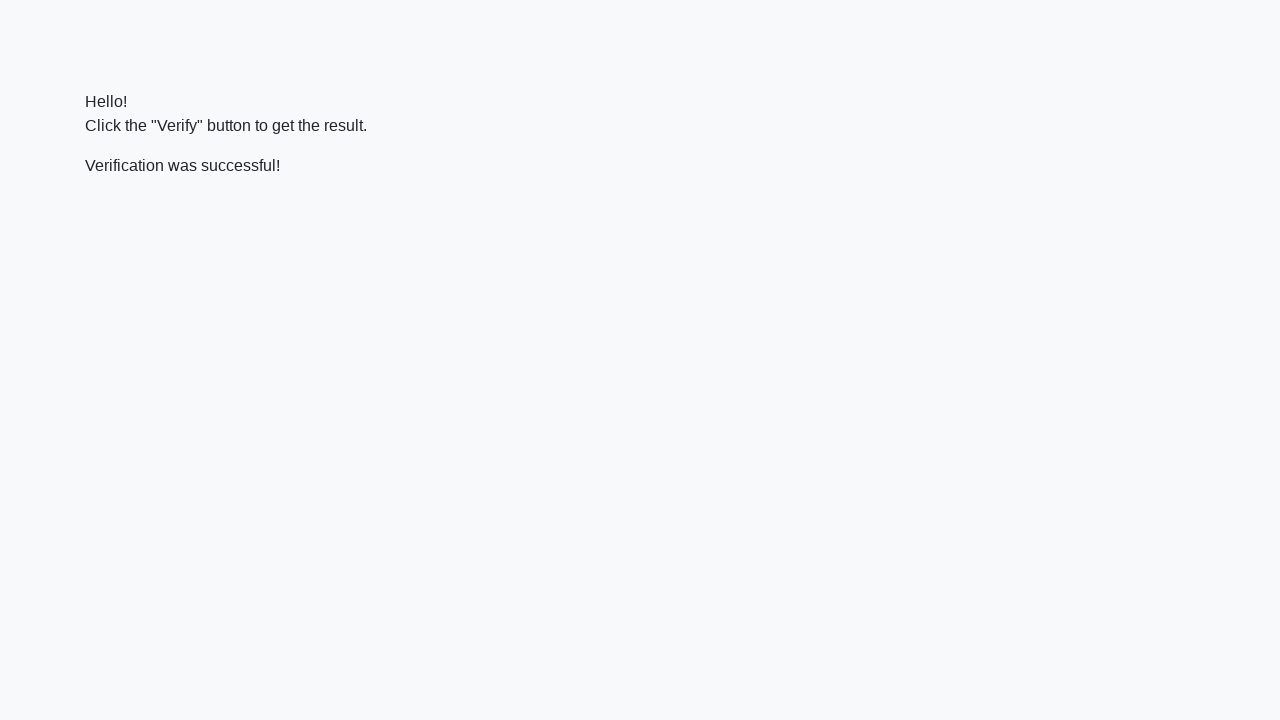

Success message appeared and is visible
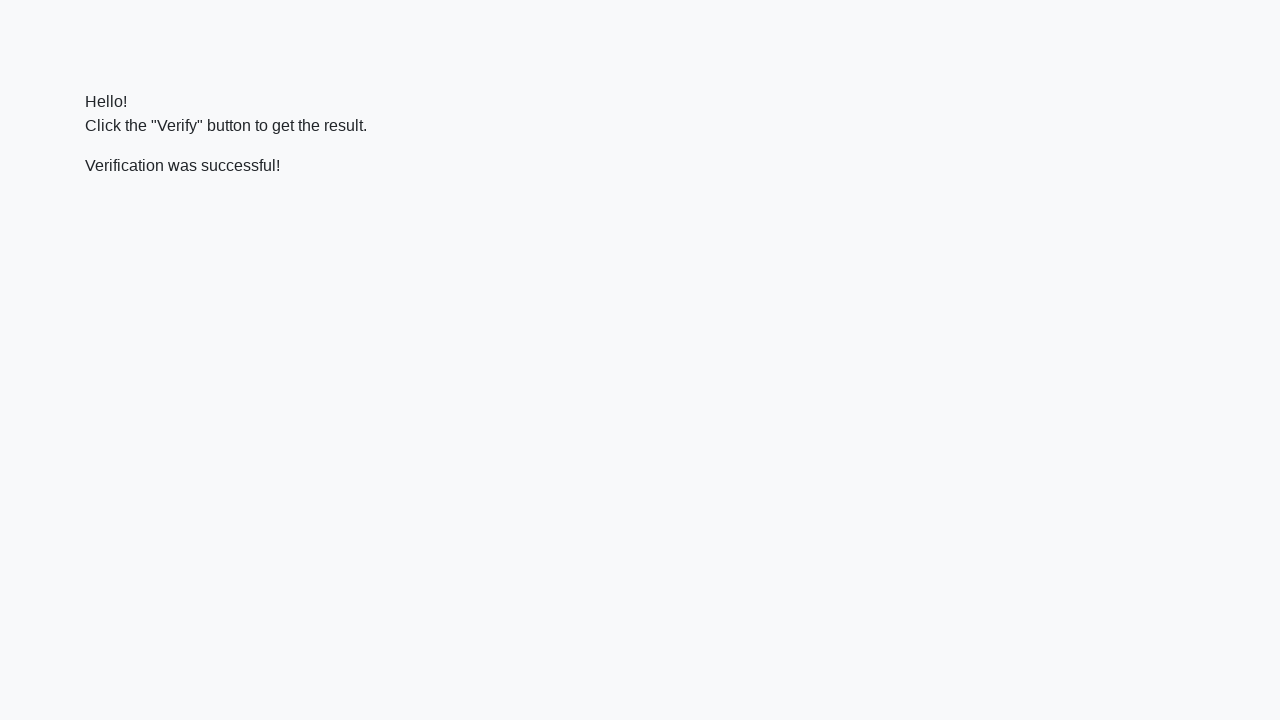

Verified that success message contains 'successful'
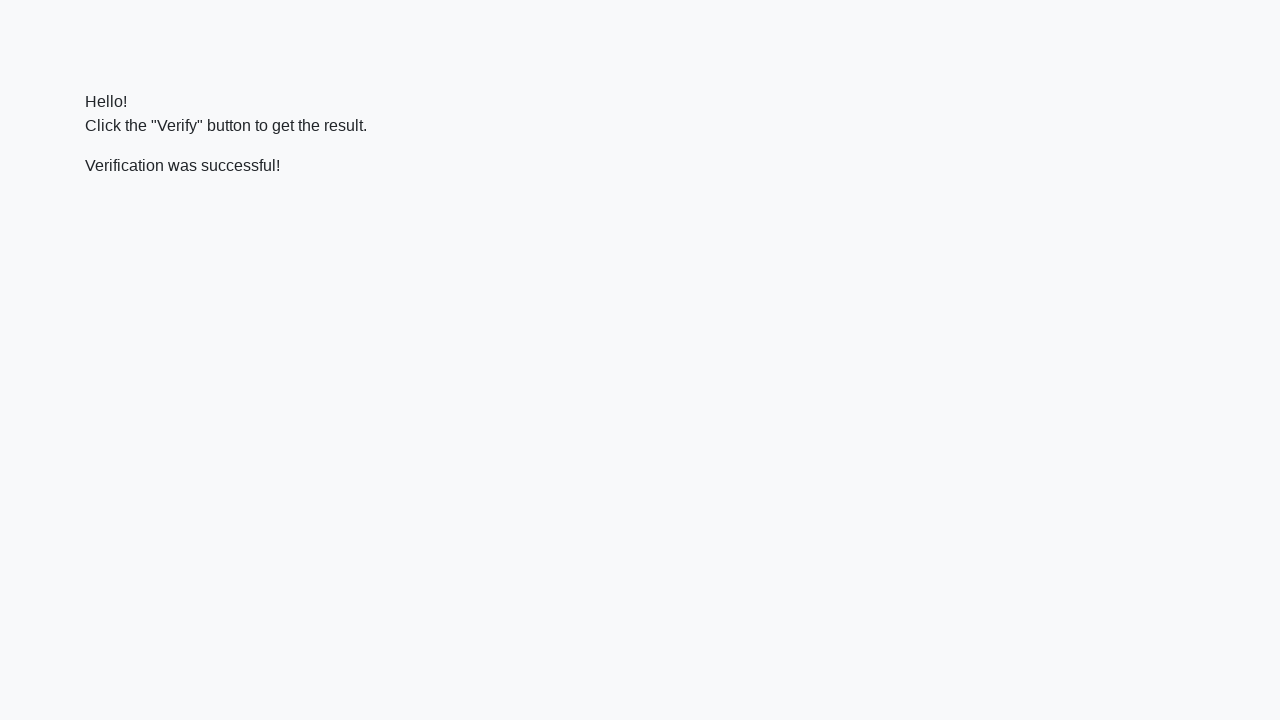

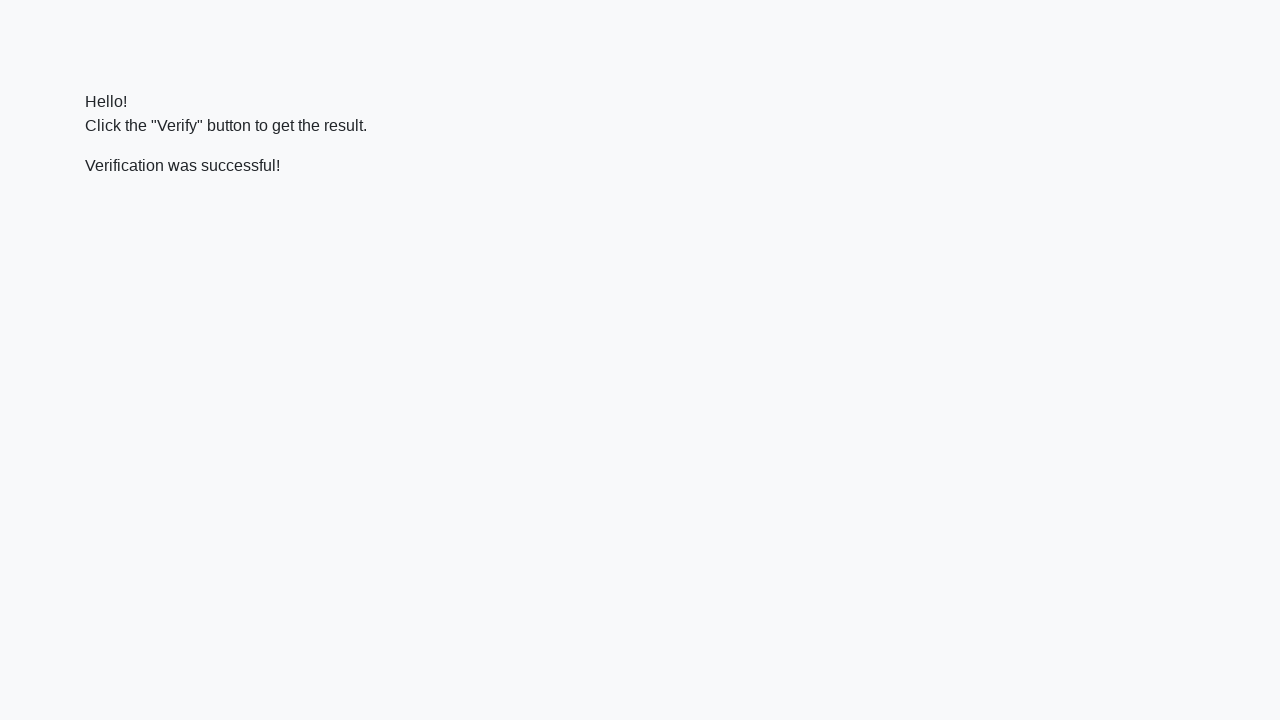